Tests timeout behavior by clicking an AJAX button and then clicking the success element that appears after the AJAX request completes

Starting URL: http://uitestingplayground.com/ajax

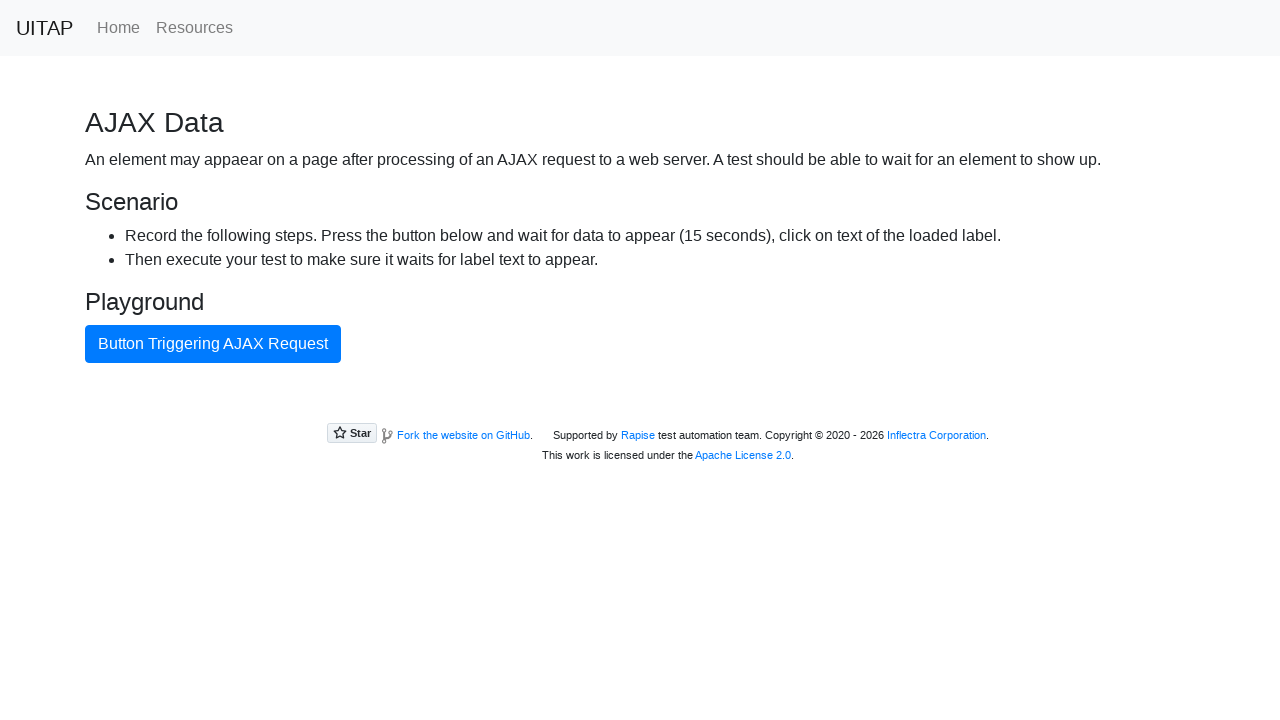

Clicked button that triggers AJAX request at (213, 344) on internal:text="Button Triggering AJAX Request"i
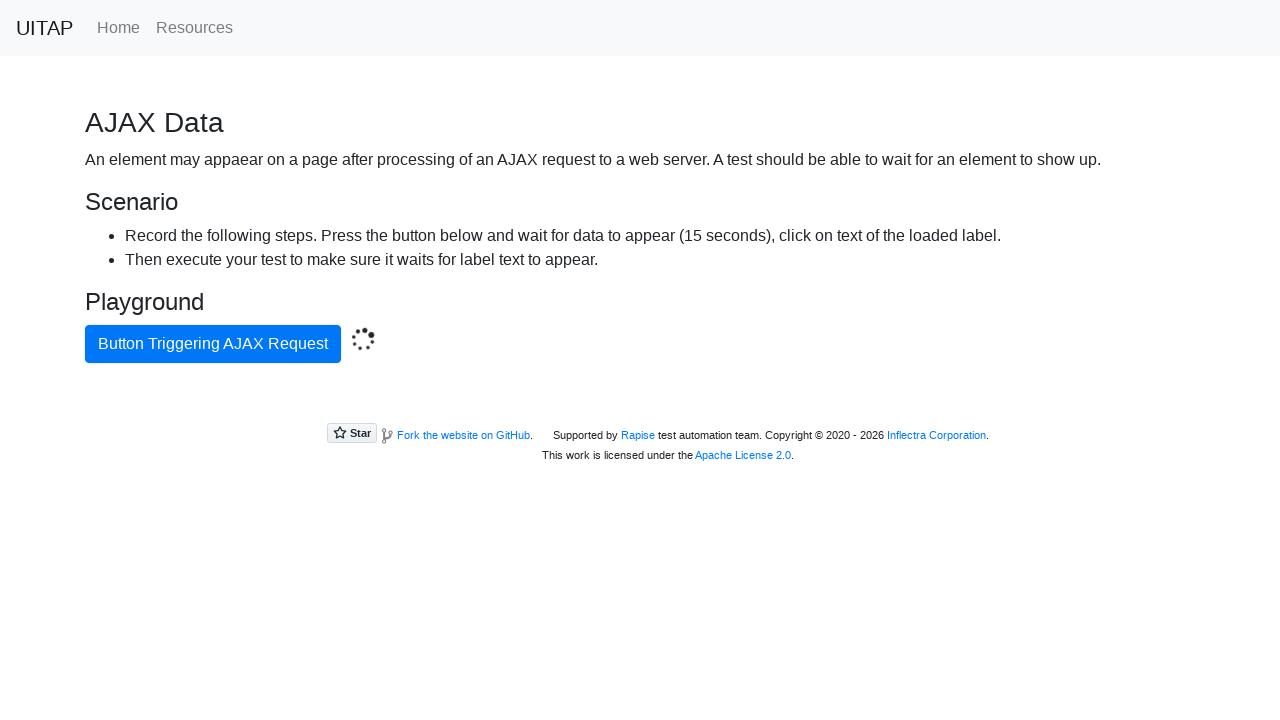

Clicked success element that appeared after AJAX request completed at (640, 405) on .bg-success
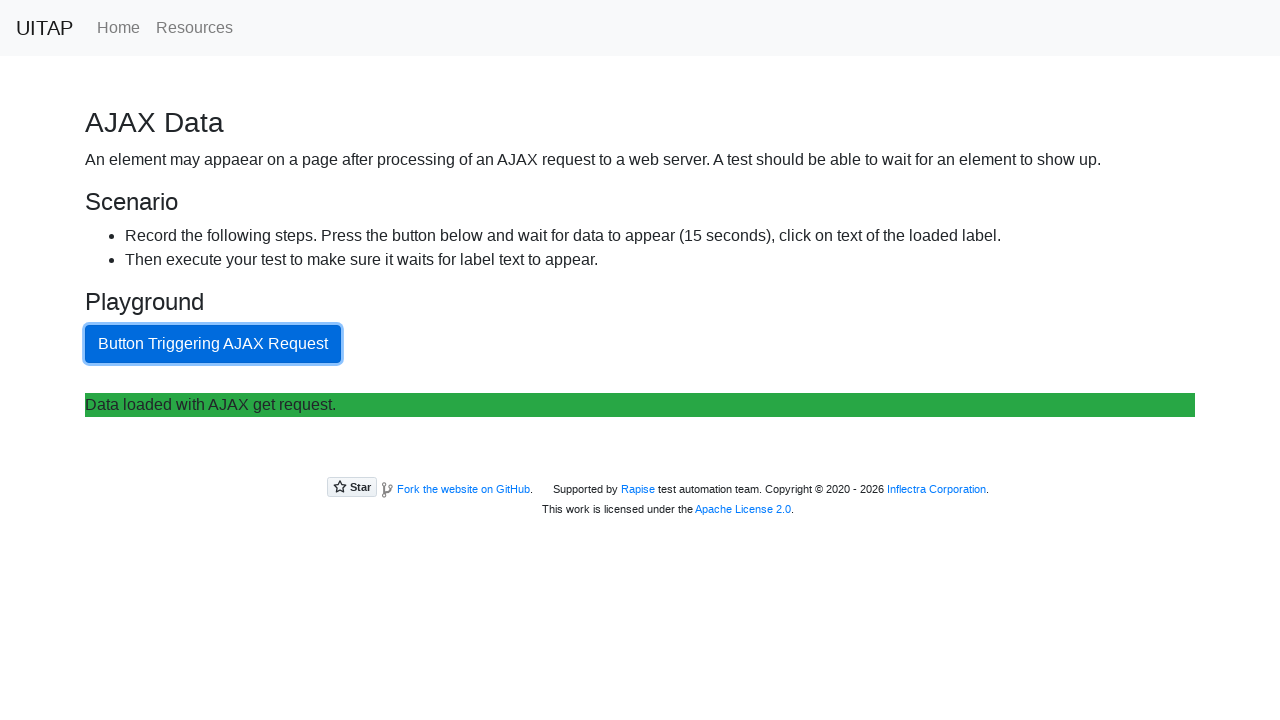

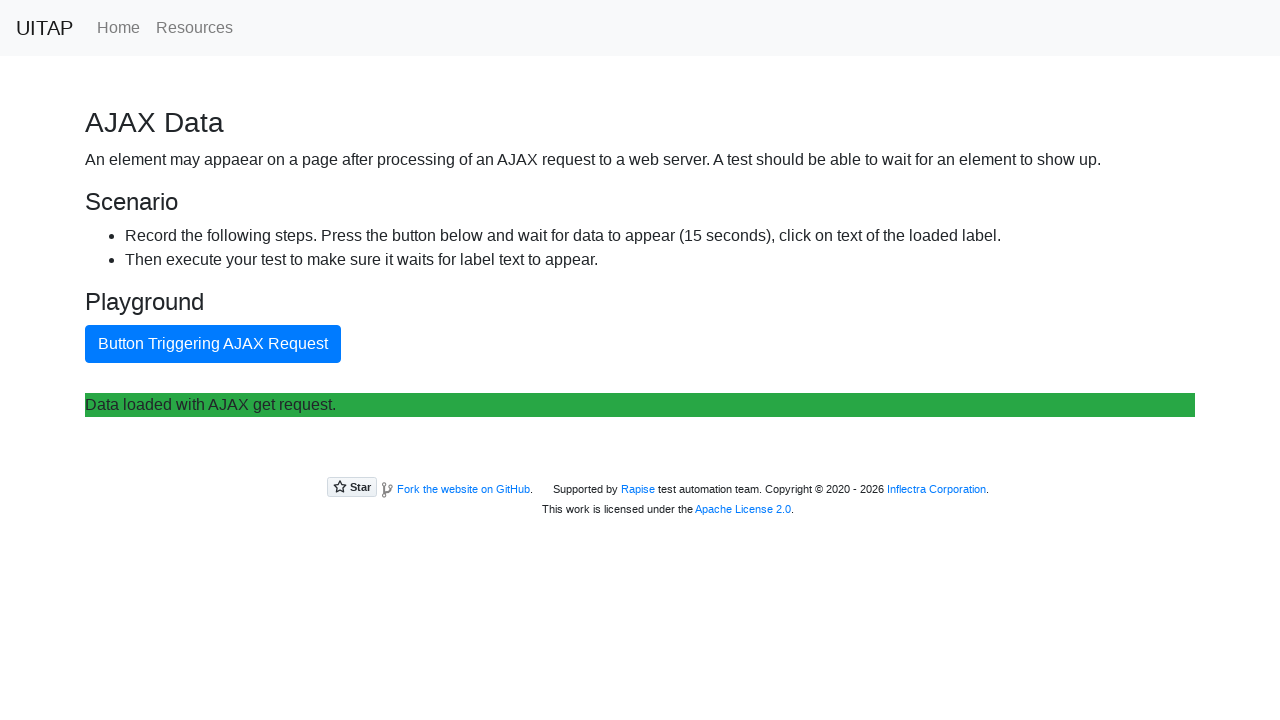